Verifies that the "Remember me" checkbox label on the login page displays the expected text "Remember me on this computer"

Starting URL: https://login1.nextbasecrm.com/

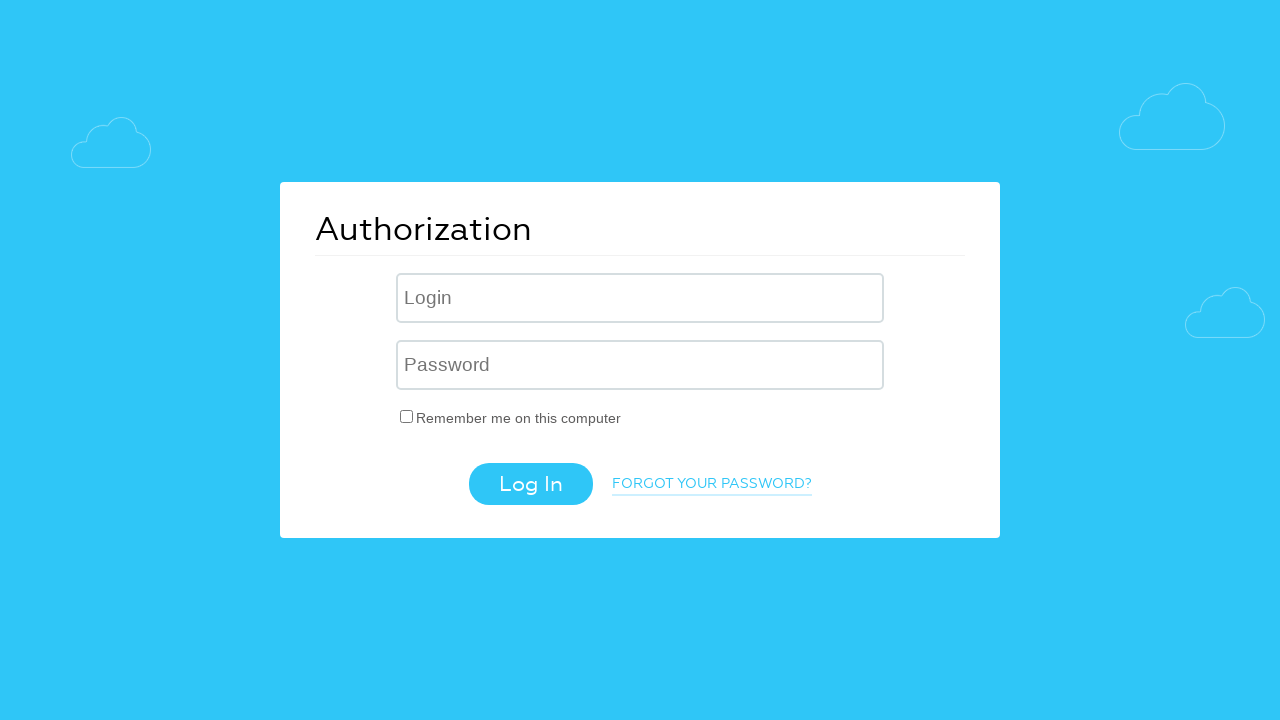

Waited for 'Remember me' checkbox label to be visible
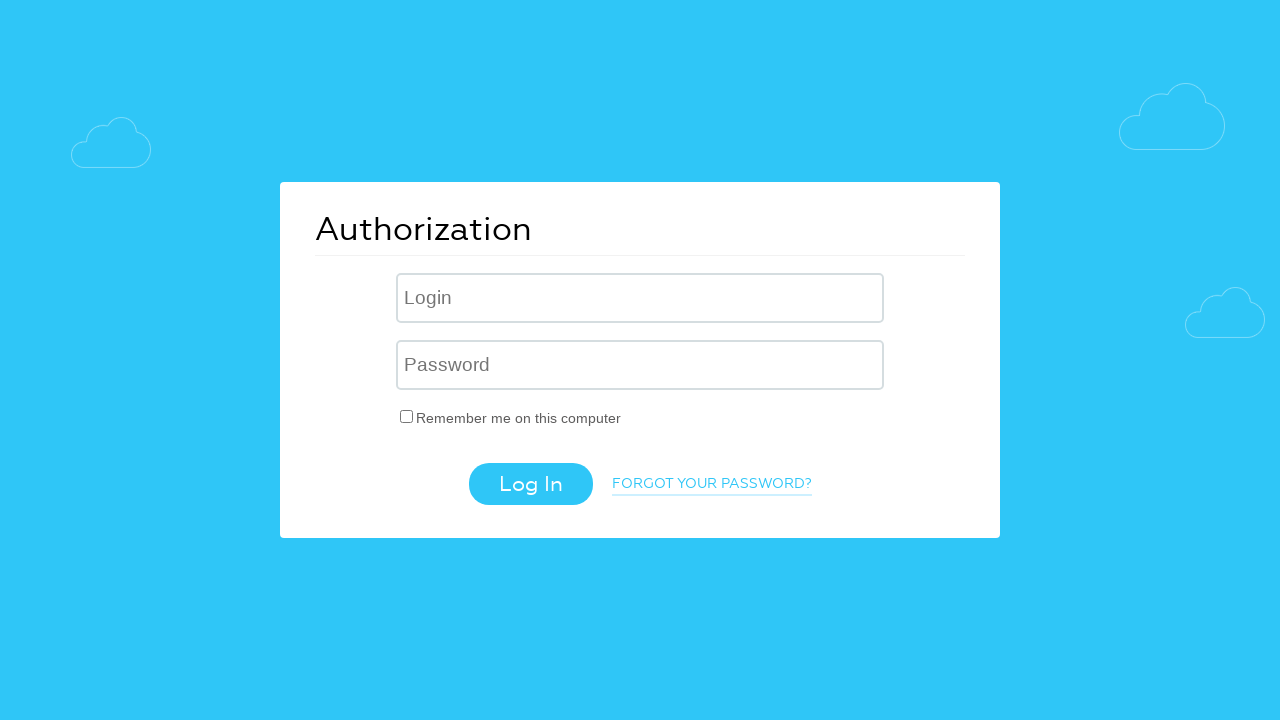

Retrieved text content from 'Remember me' label
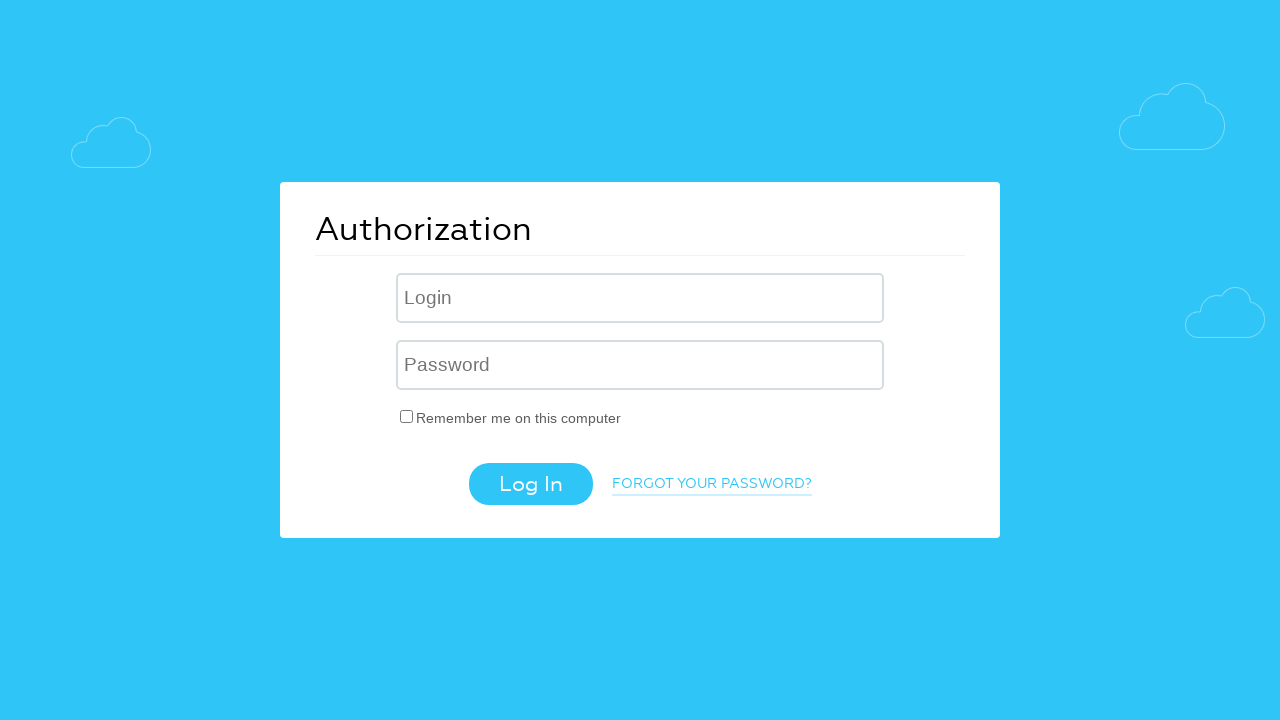

Verified label text matches expected value: 'Remember me on this computer'
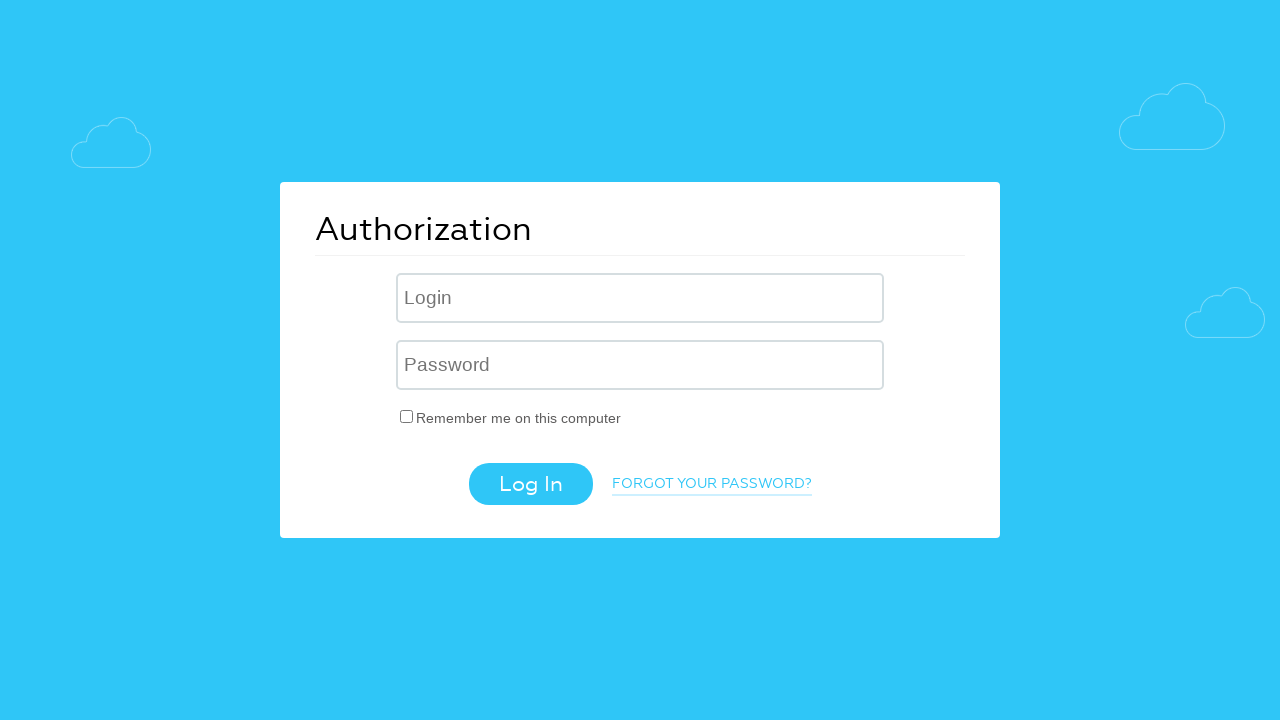

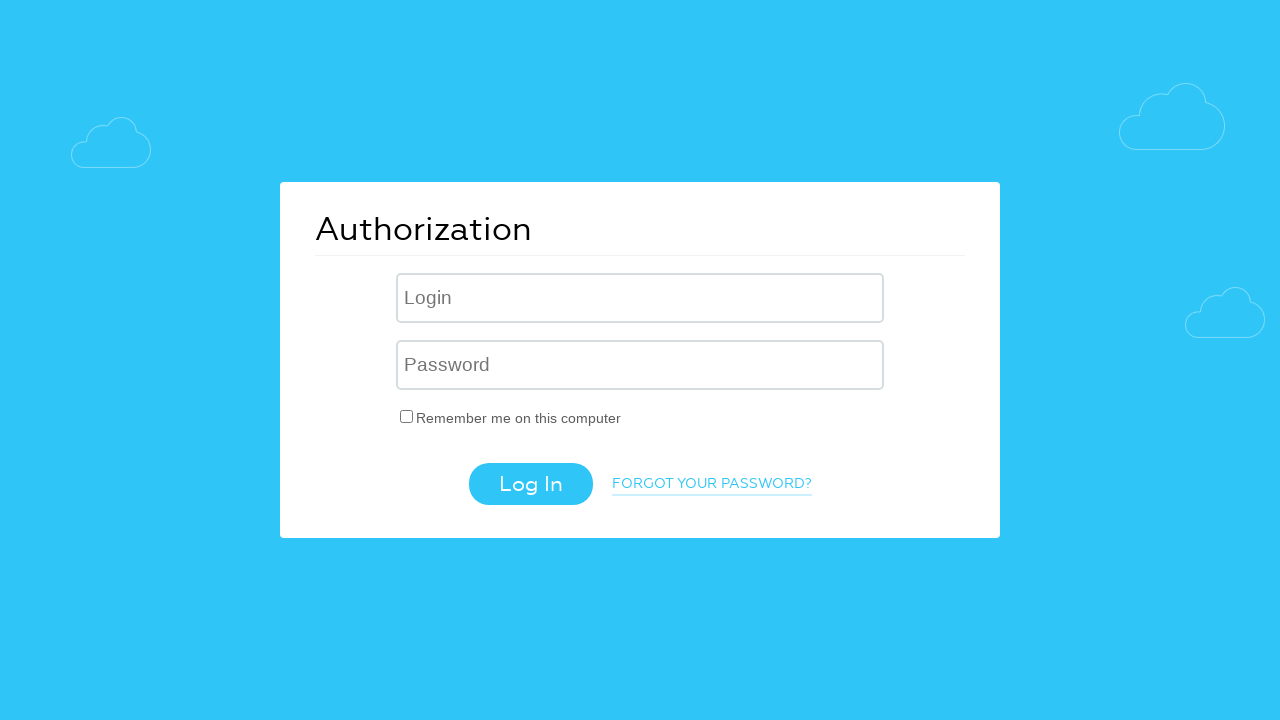